Tests train booking form by filling departure and arrival cities and modifying the date field using JavaScript

Starting URL: https://trains.tieyou.com/

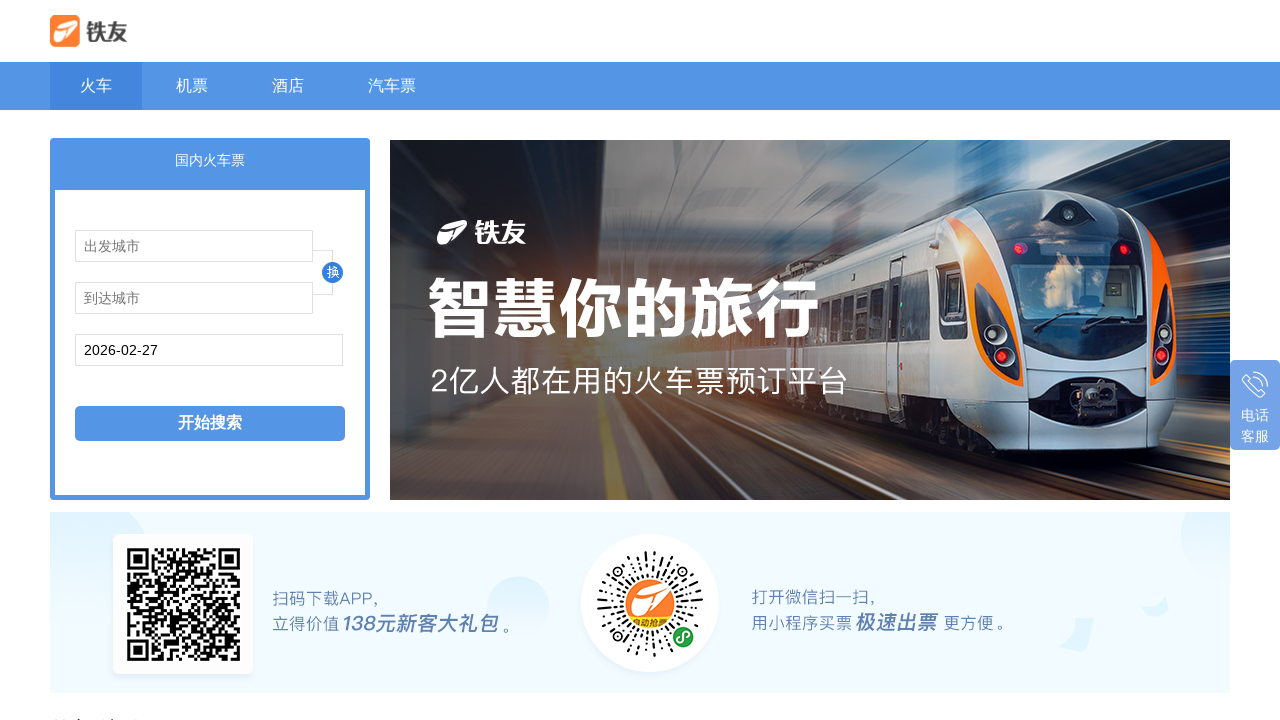

Filled departure city field with '北京' on //*[@id='home-page-less']/div[2]/div/div[1]/form/div/div[1]/input
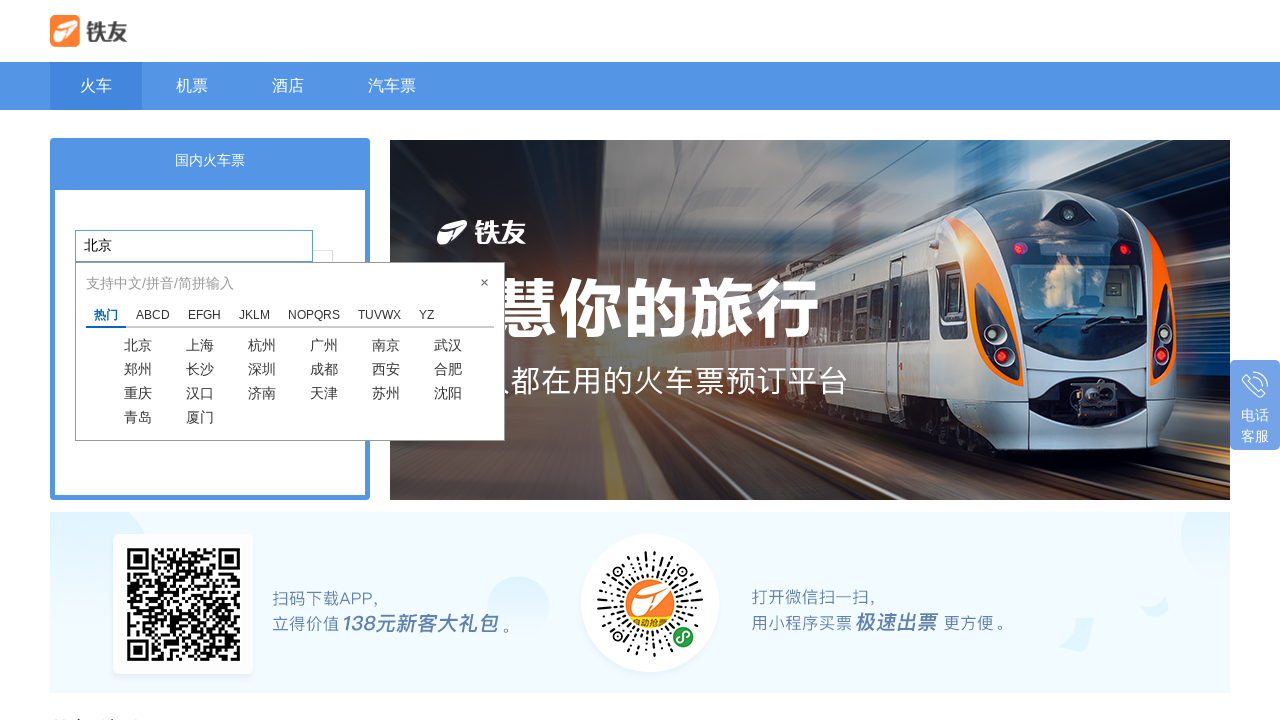

Filled arrival city field with '北京' on //*[@id='home-page-less']/div[2]/div/div[1]/form/div/div[2]/input
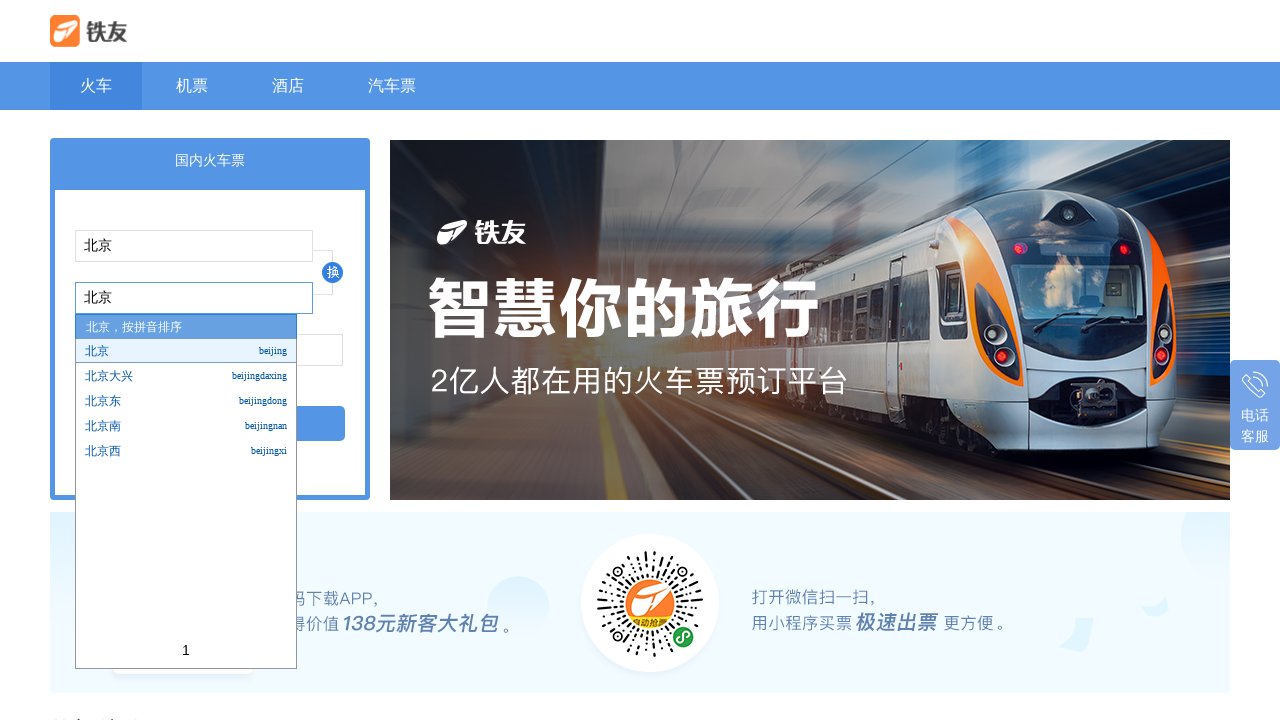

Dismissed banner by clicking at (810, 320) on xpath=//*[@id='divAppBanner']
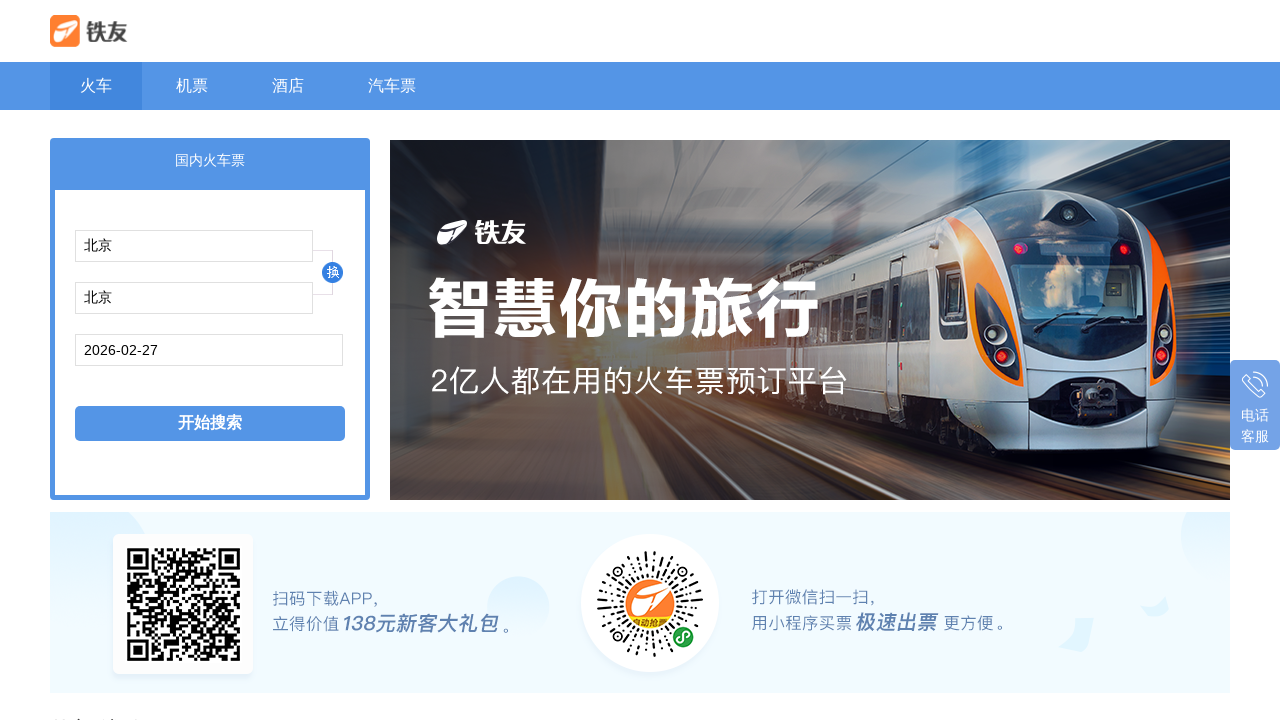

Removed readonly attribute from date input and set date to '2023-04-15' using JavaScript
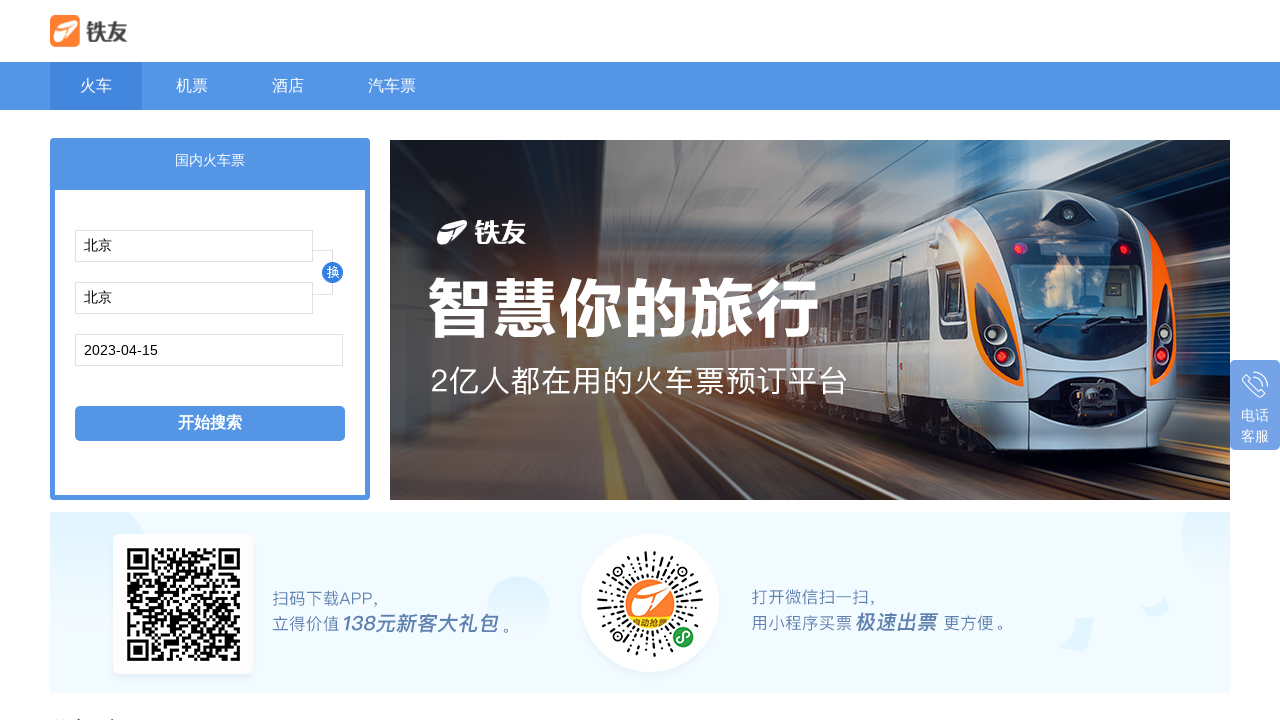

Waited 5 seconds for page to load
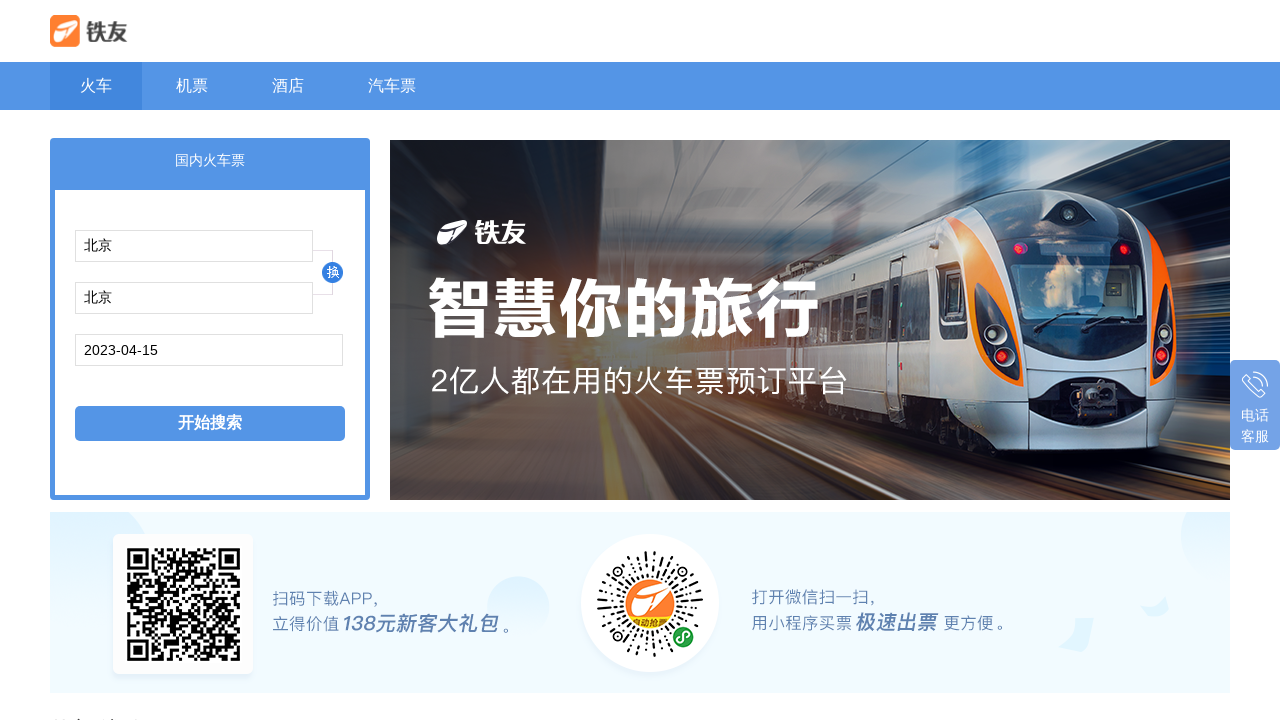

Clicked search button to submit train booking form at (210, 424) on #searchbtn
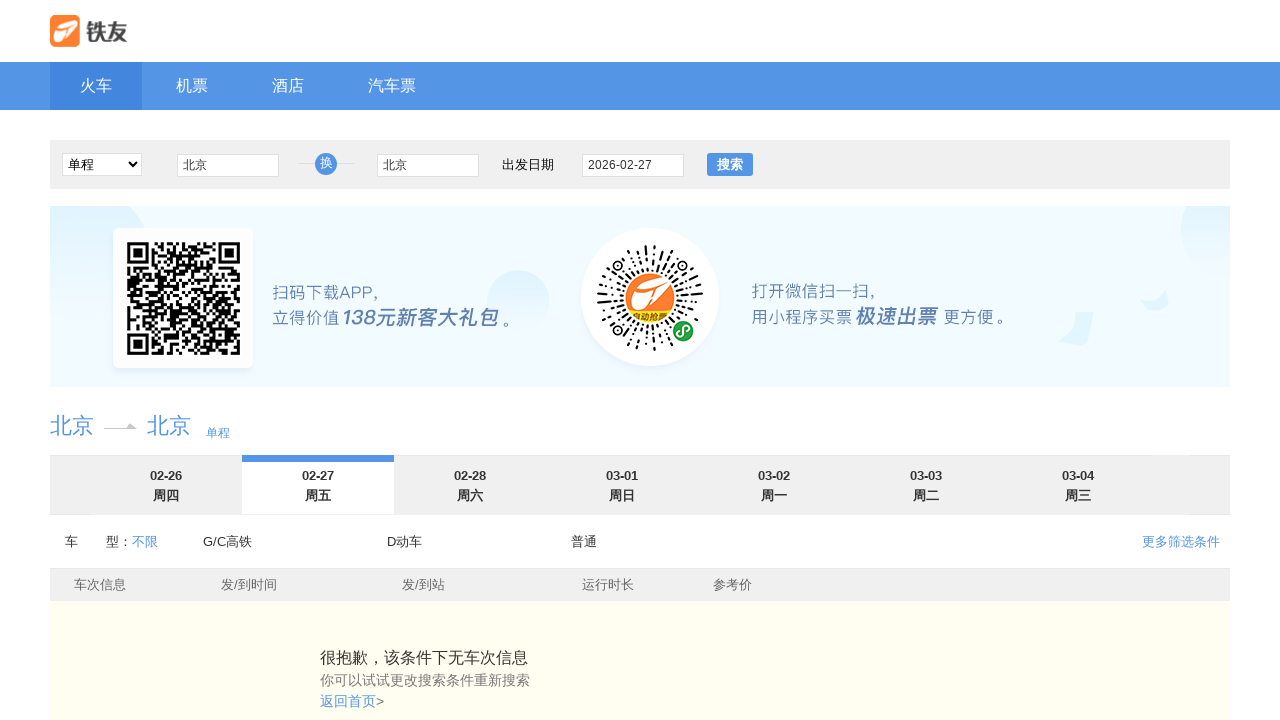

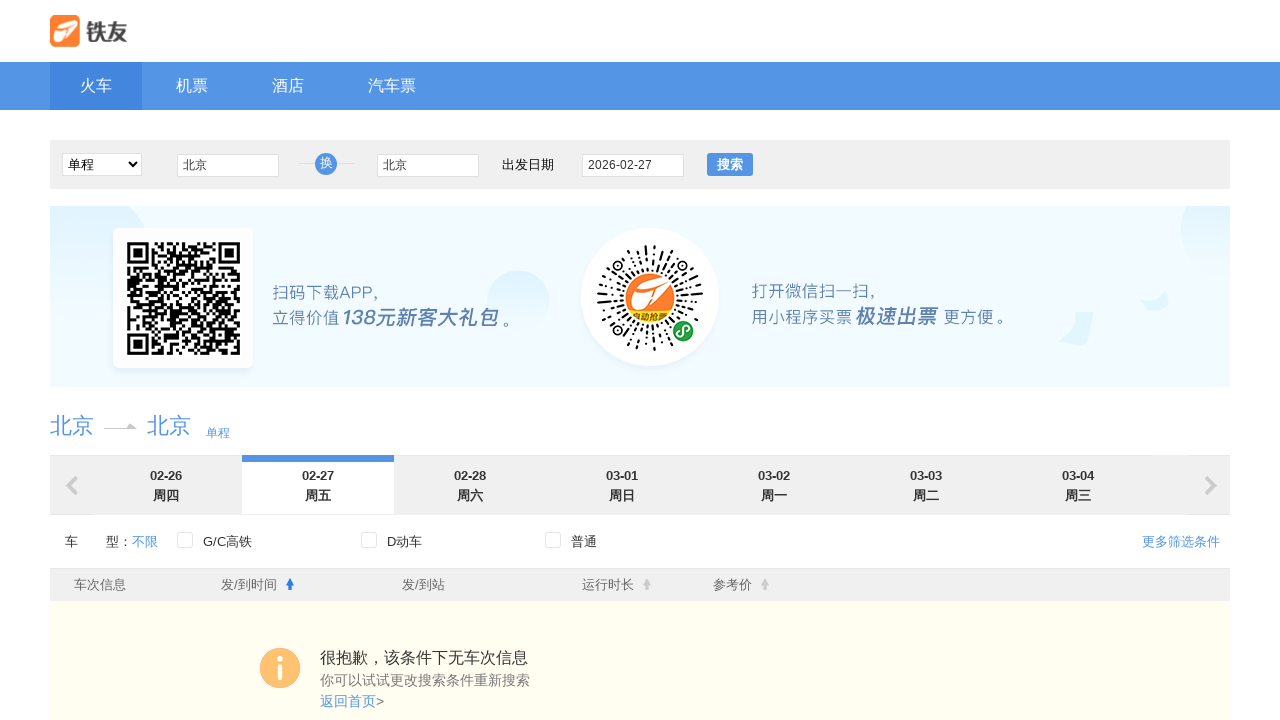